Tests the jQuery UI datepicker widget by opening the calendar, navigating to August, and selecting day 23.

Starting URL: https://jqueryui.com/datepicker/

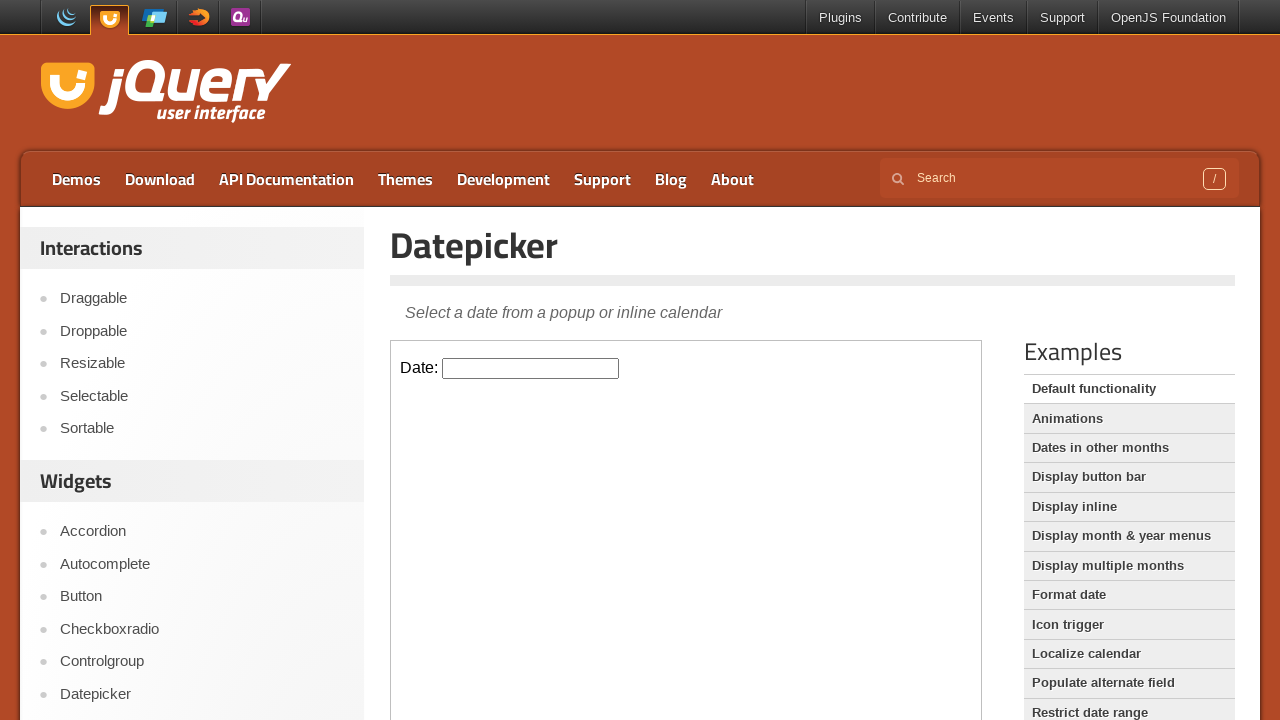

Located the datepicker iframe
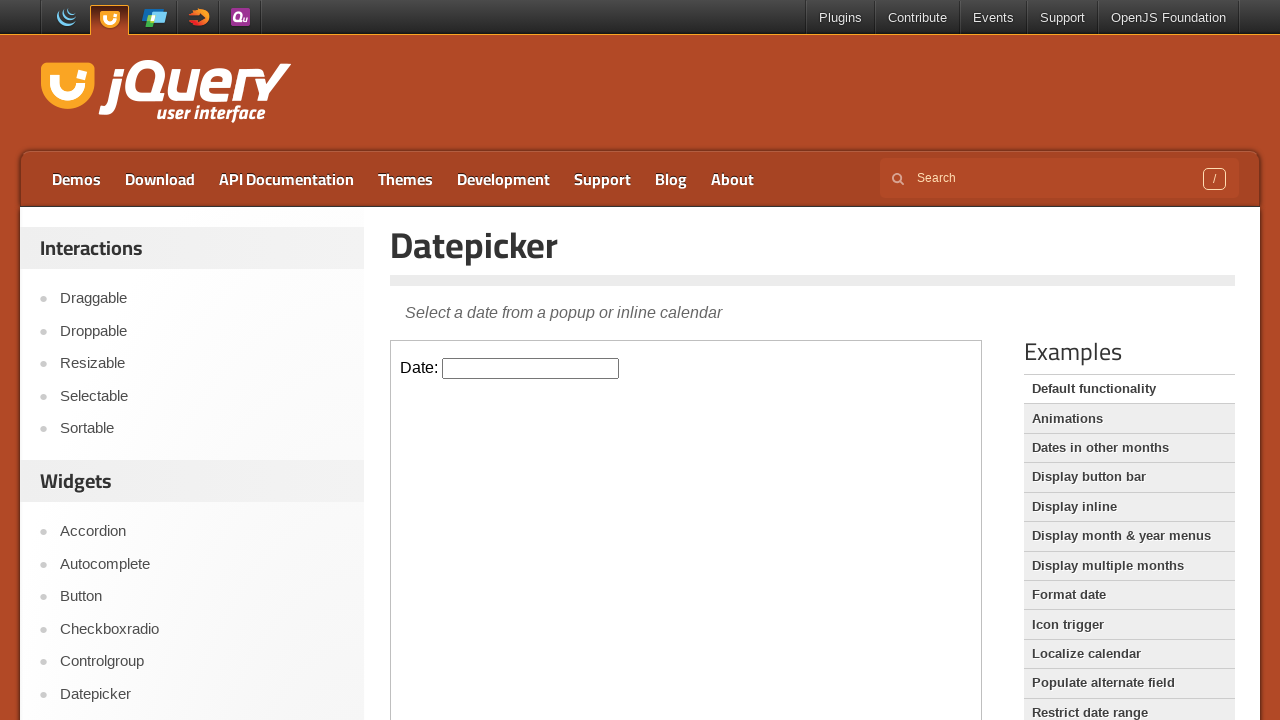

Clicked the datepicker input to open the calendar at (531, 368) on iframe >> nth=0 >> internal:control=enter-frame >> #datepicker
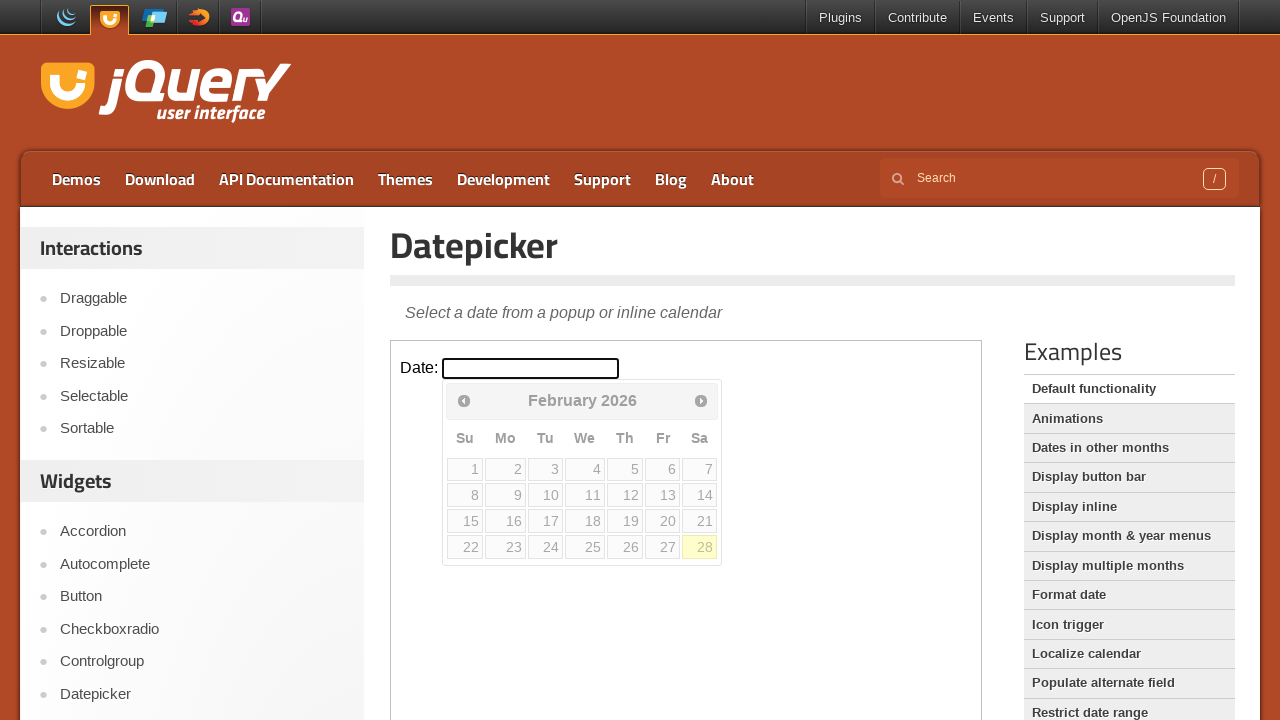

Checked current month in calendar: February
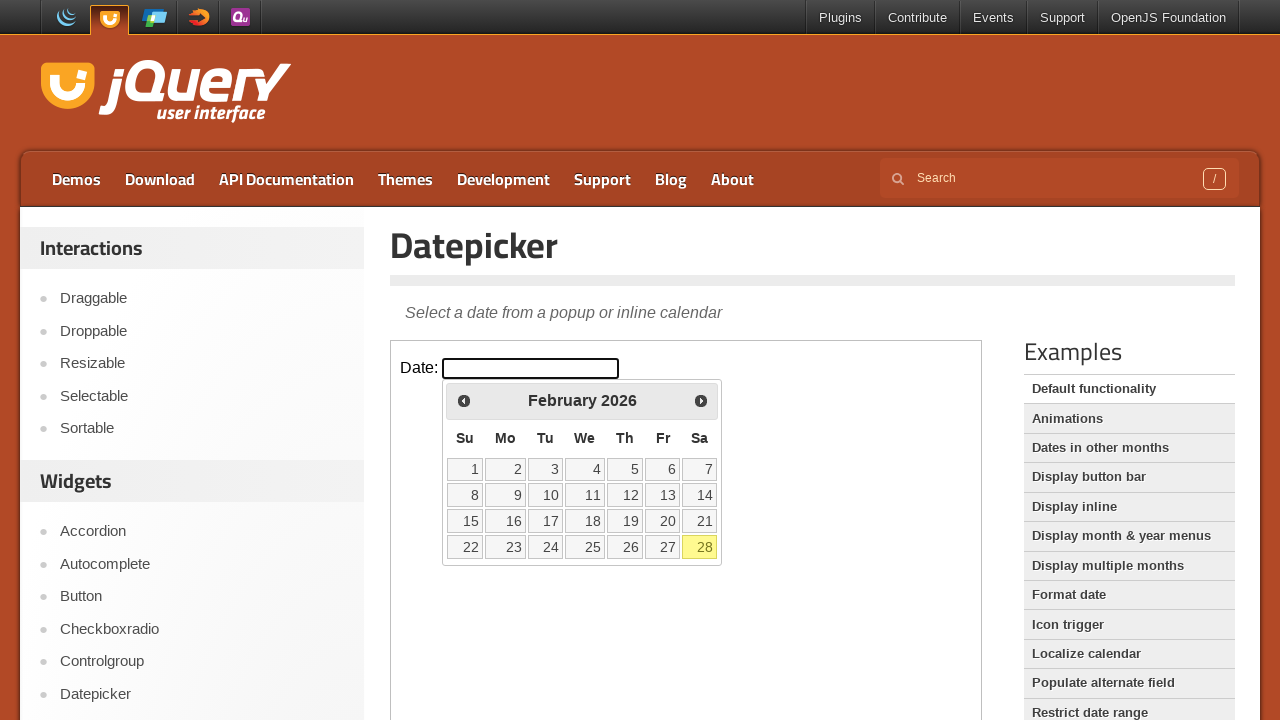

Clicked next month button to navigate forward at (701, 400) on iframe >> nth=0 >> internal:control=enter-frame >> .ui-icon-circle-triangle-e
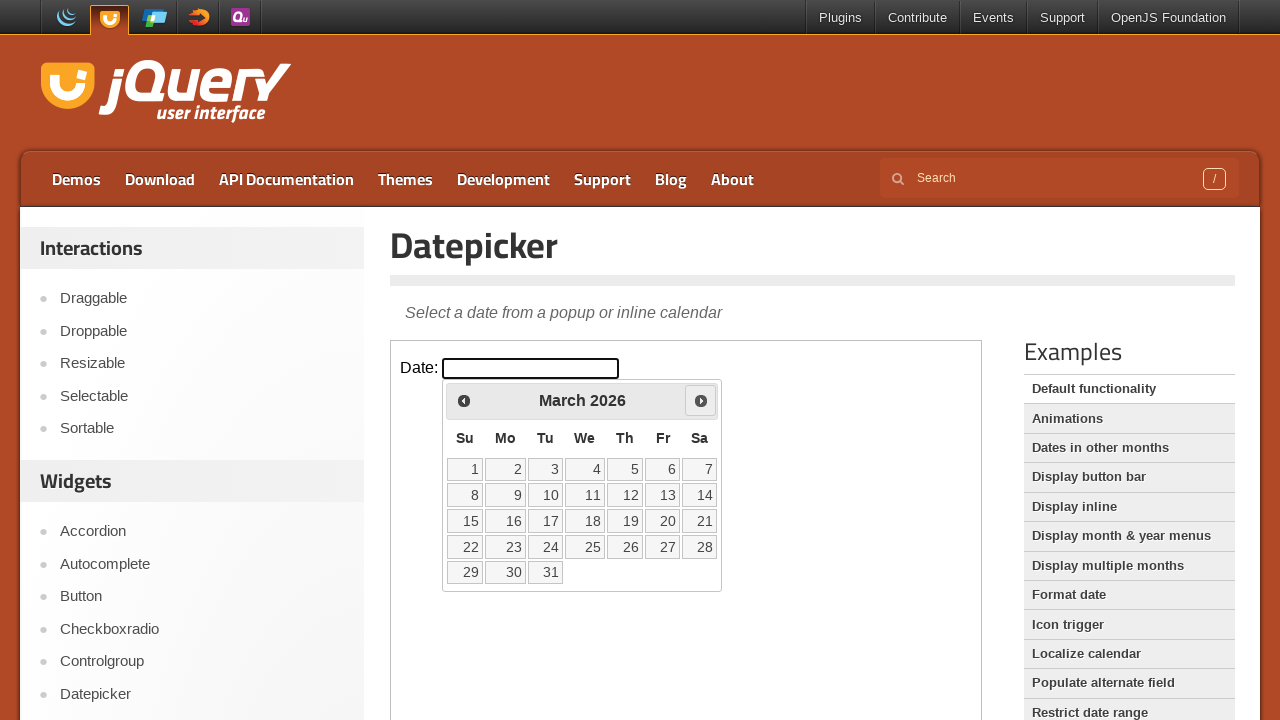

Waited for calendar animation to complete
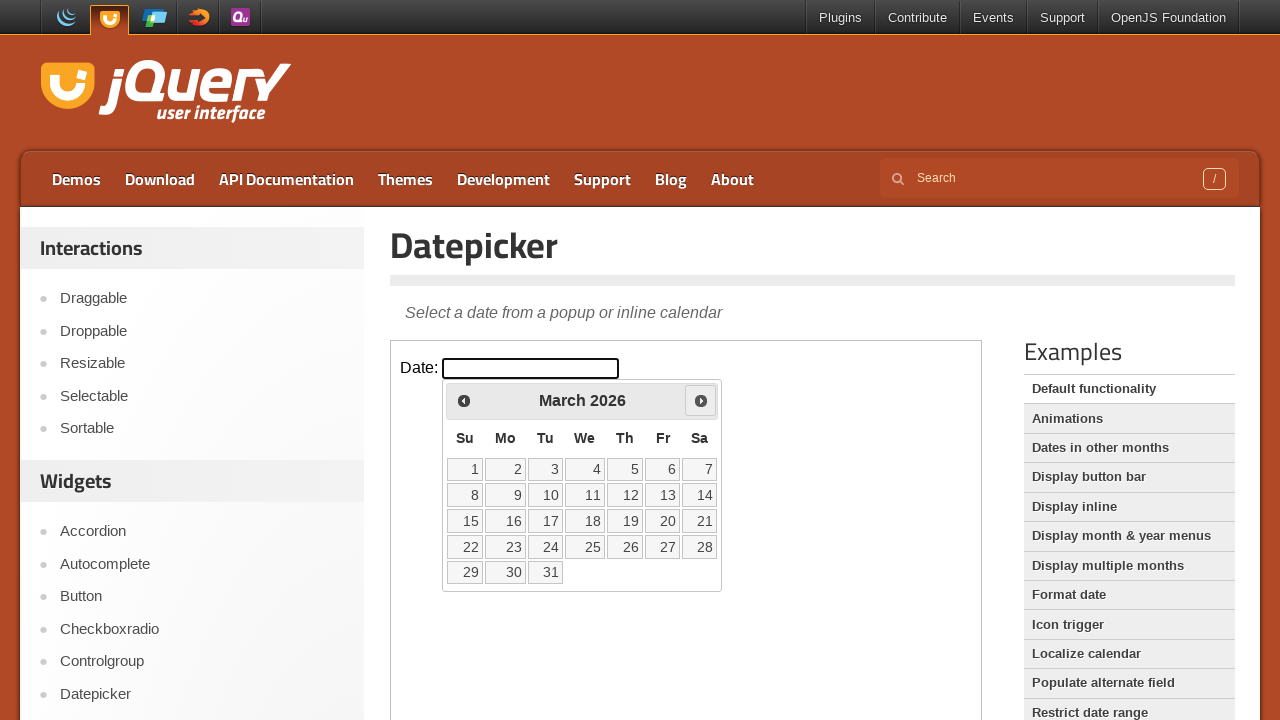

Checked current month in calendar: March
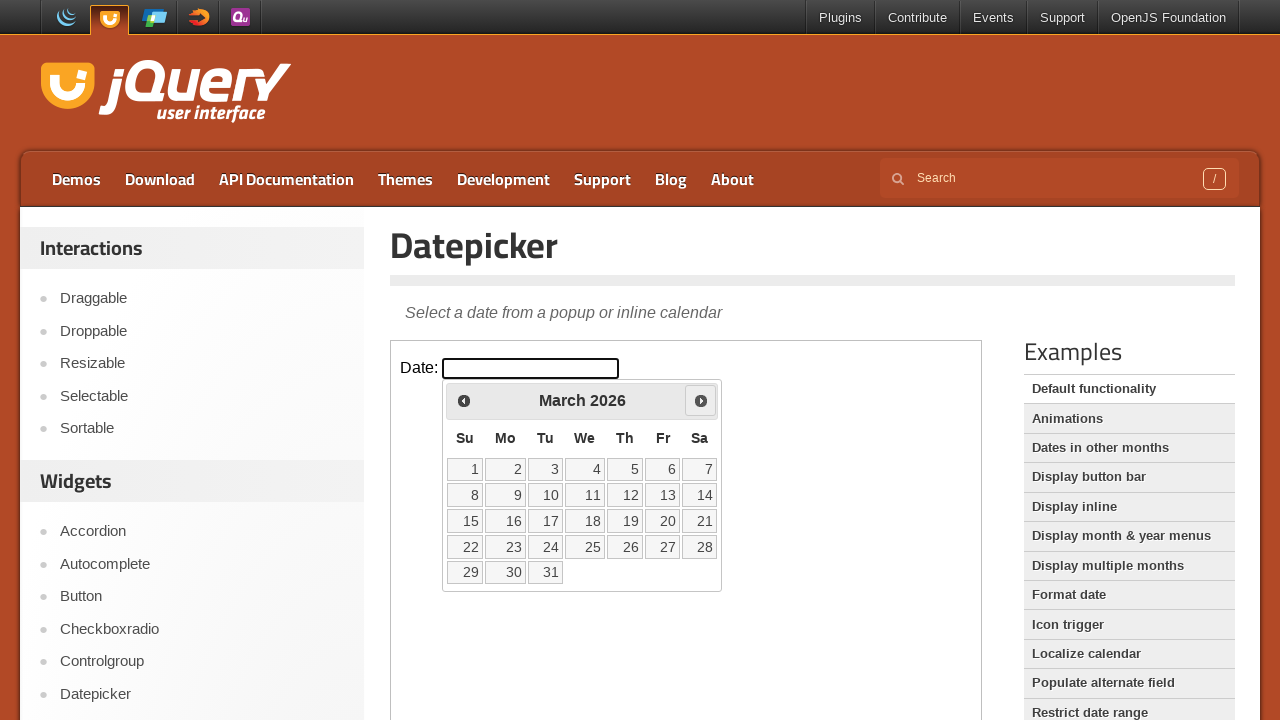

Clicked next month button to navigate forward at (701, 400) on iframe >> nth=0 >> internal:control=enter-frame >> .ui-icon-circle-triangle-e
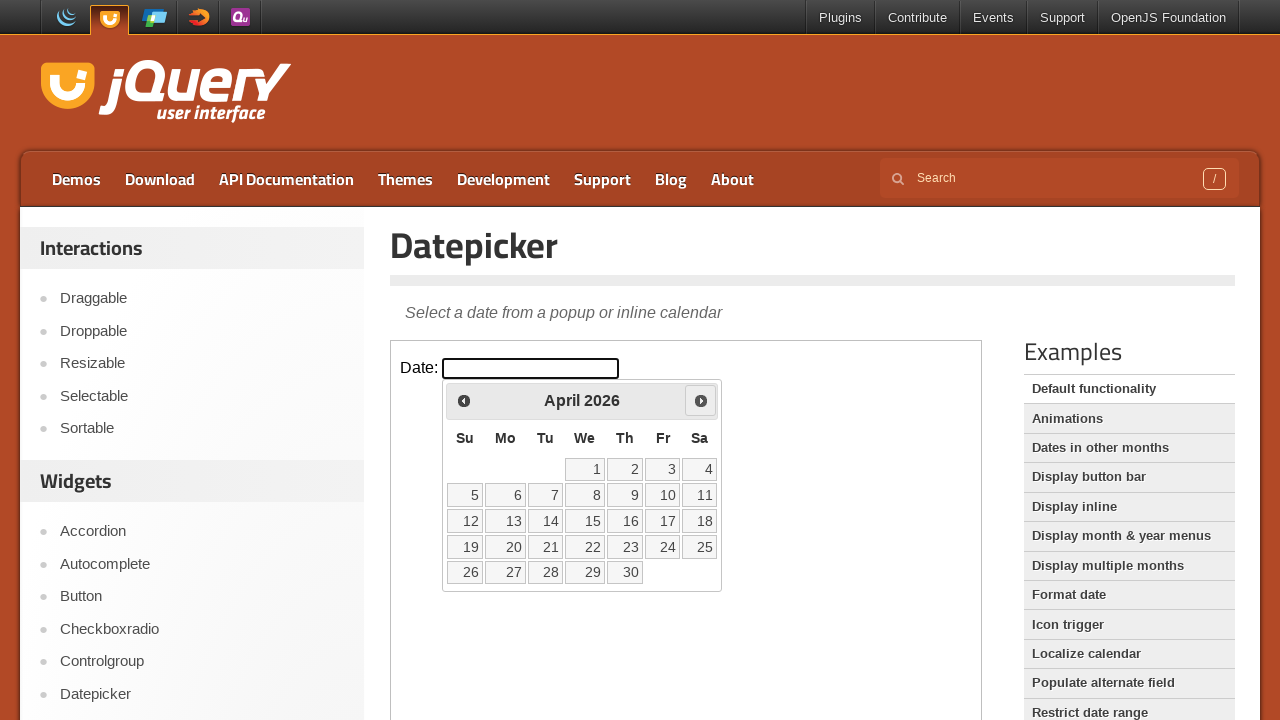

Waited for calendar animation to complete
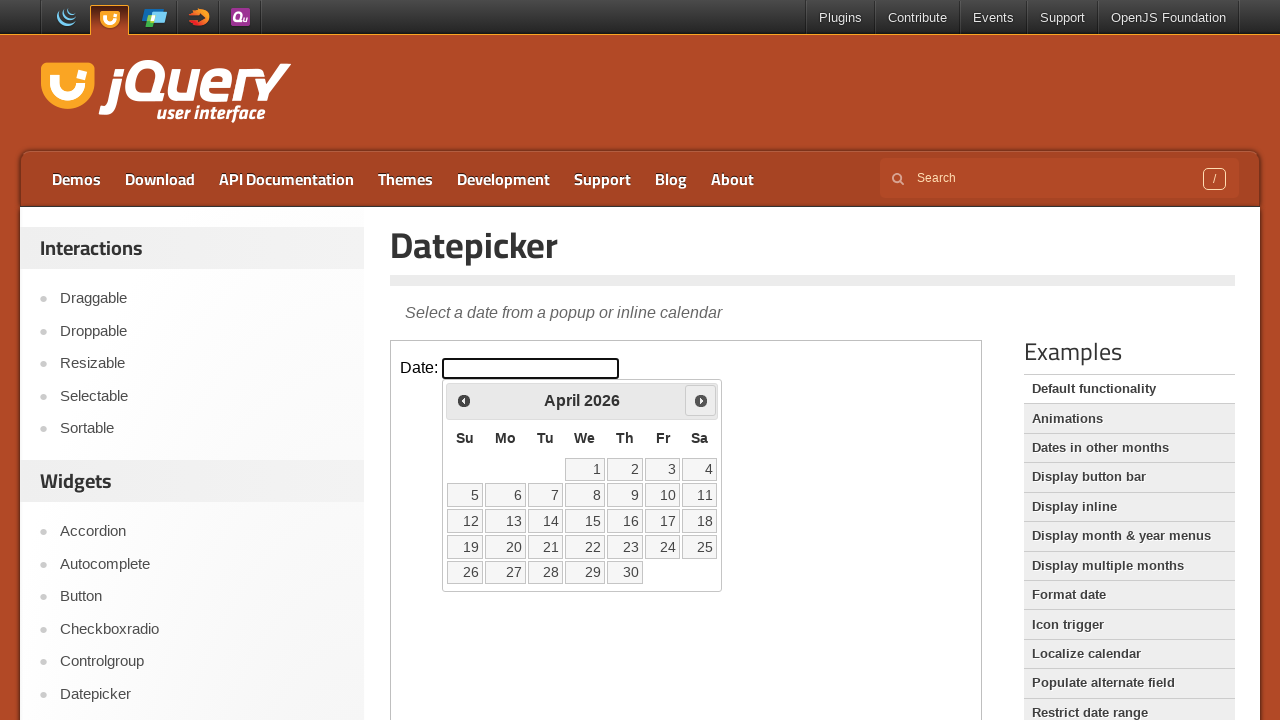

Checked current month in calendar: April
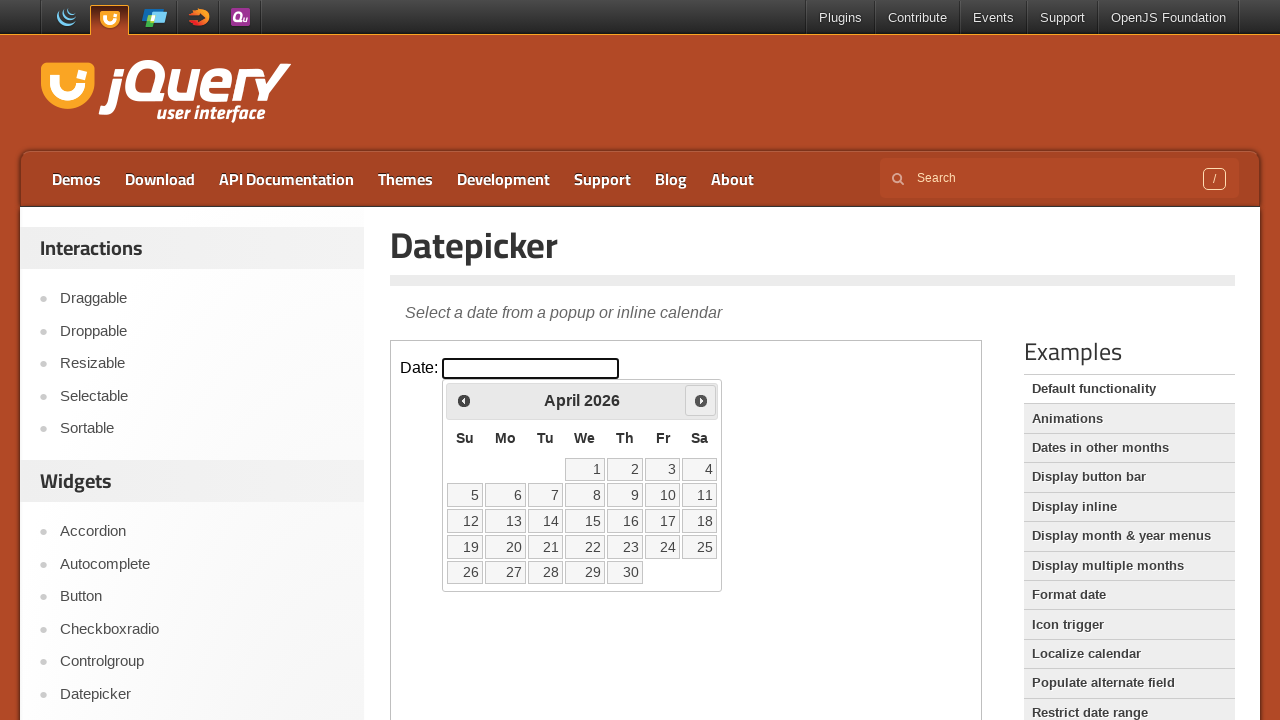

Clicked next month button to navigate forward at (701, 400) on iframe >> nth=0 >> internal:control=enter-frame >> .ui-icon-circle-triangle-e
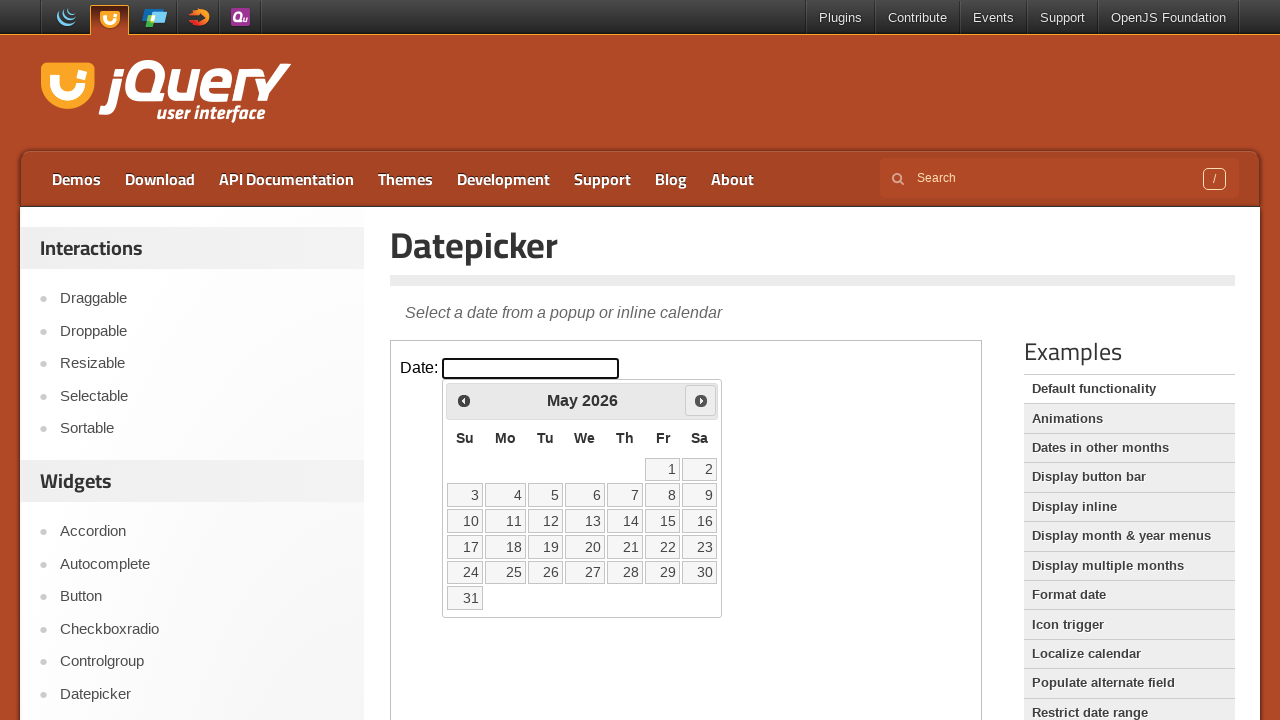

Waited for calendar animation to complete
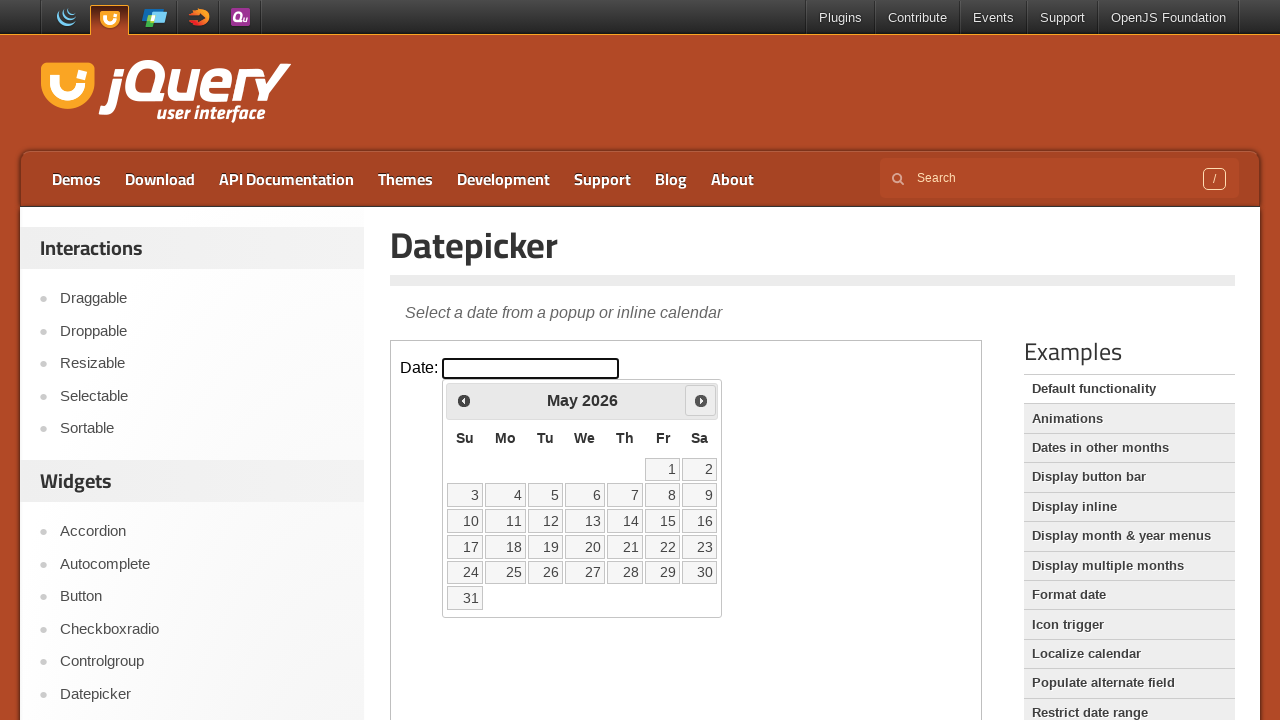

Checked current month in calendar: May
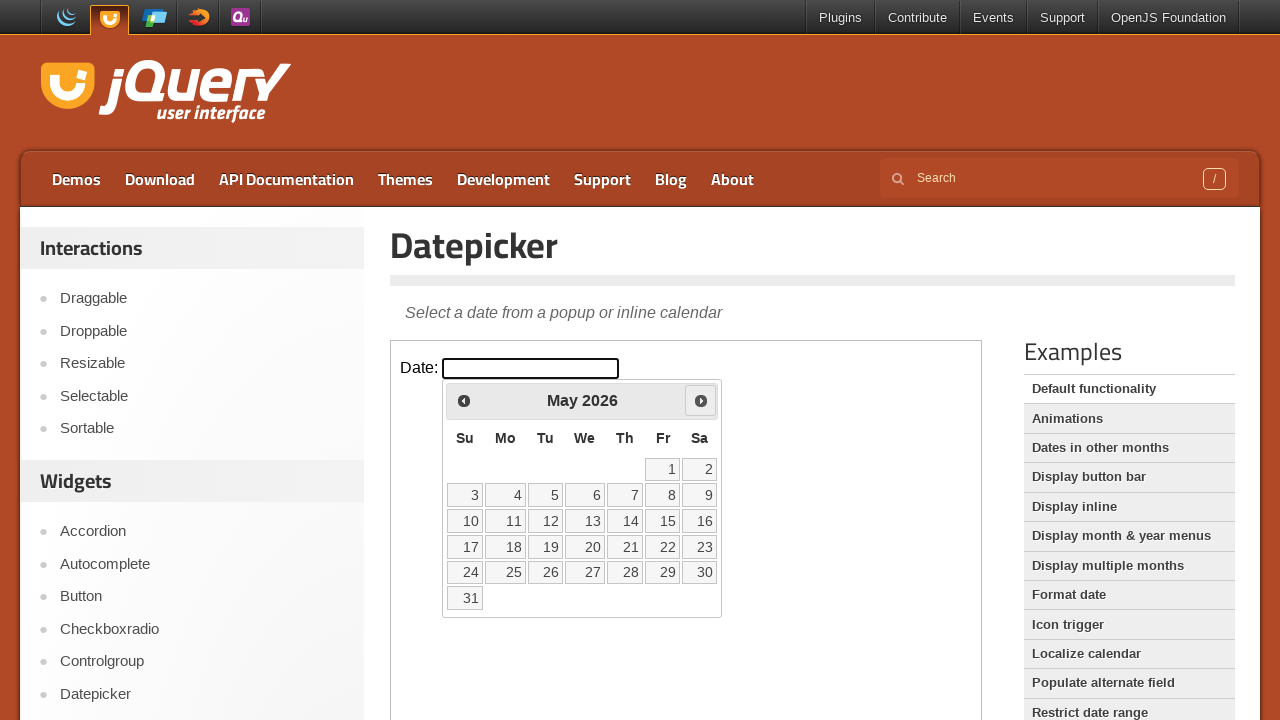

Clicked next month button to navigate forward at (701, 400) on iframe >> nth=0 >> internal:control=enter-frame >> .ui-icon-circle-triangle-e
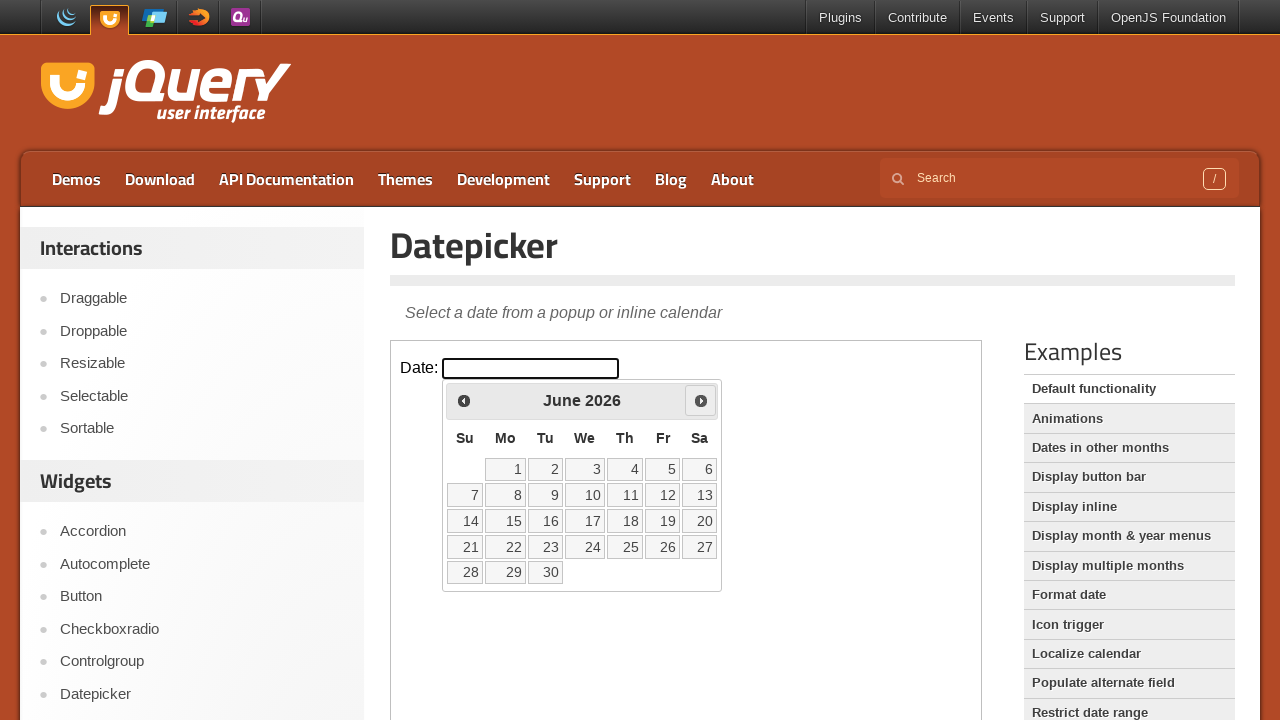

Waited for calendar animation to complete
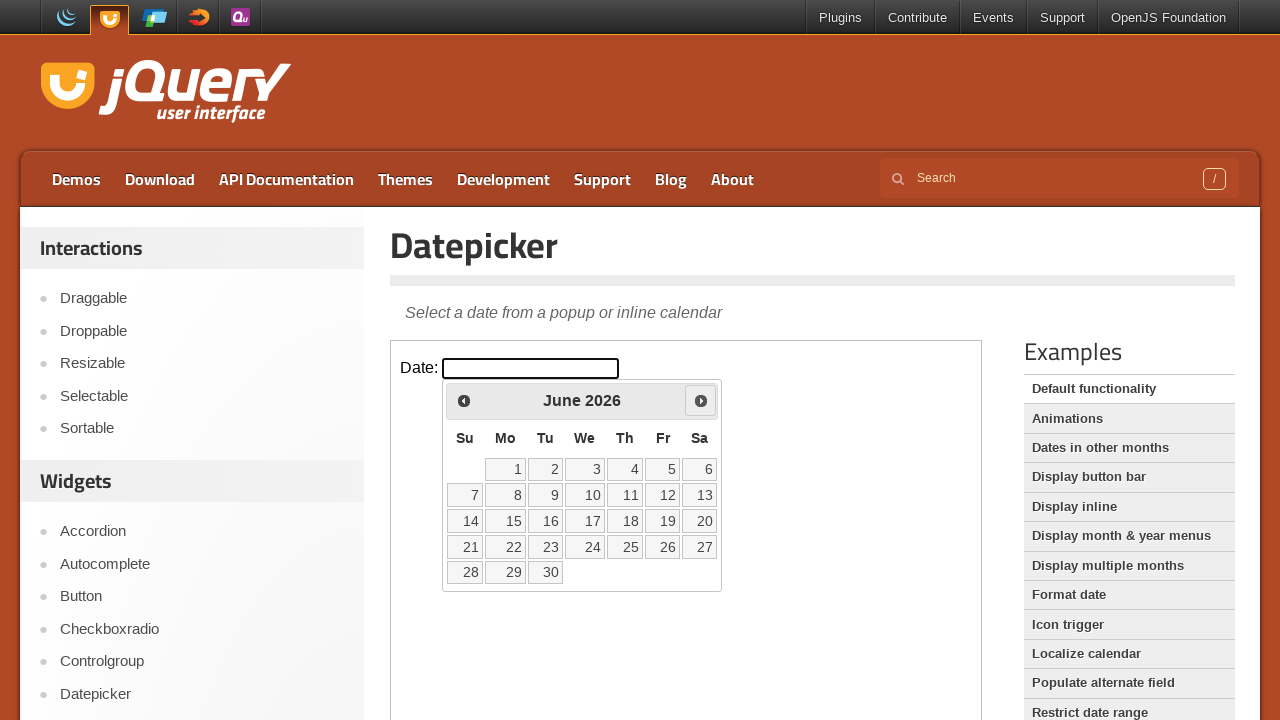

Checked current month in calendar: June
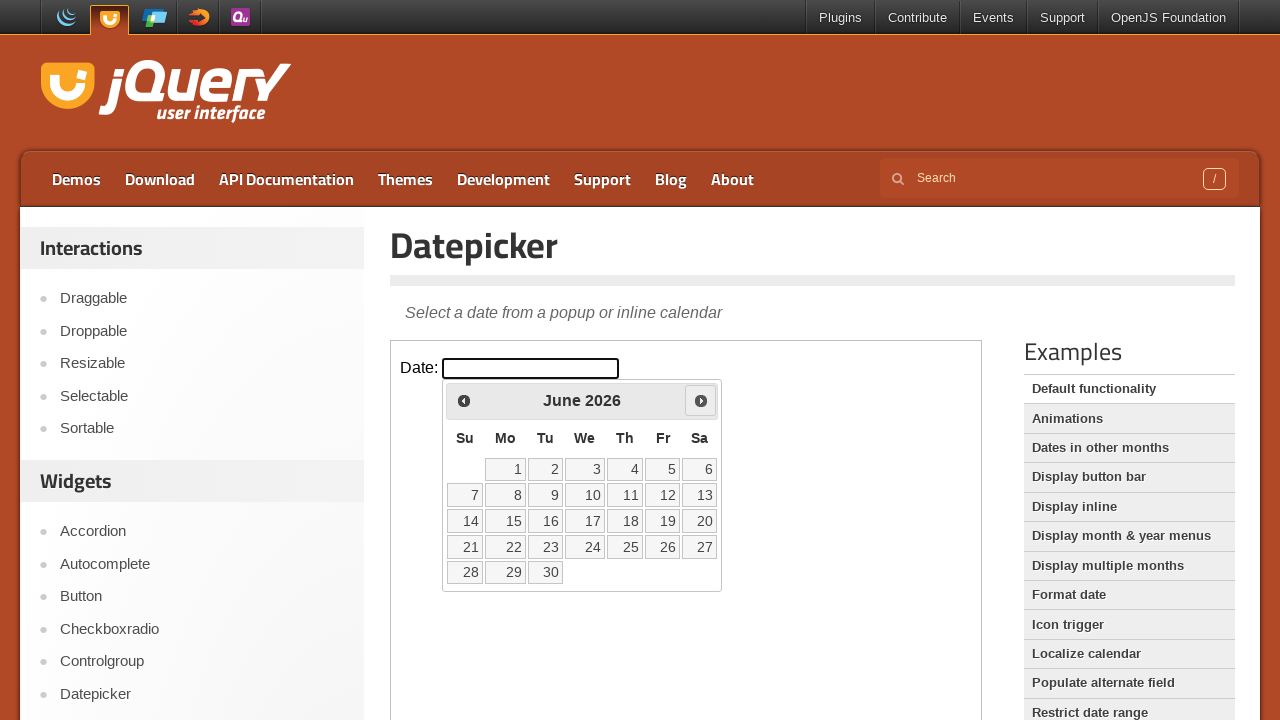

Clicked next month button to navigate forward at (701, 400) on iframe >> nth=0 >> internal:control=enter-frame >> .ui-icon-circle-triangle-e
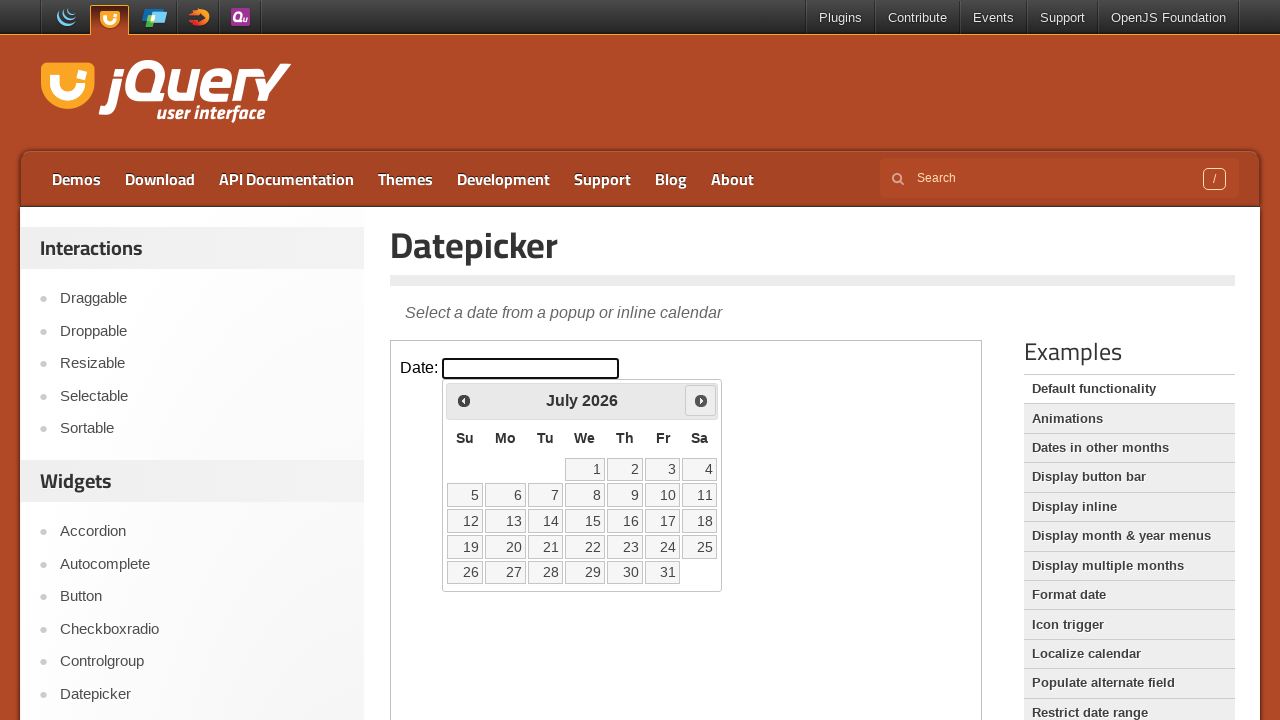

Waited for calendar animation to complete
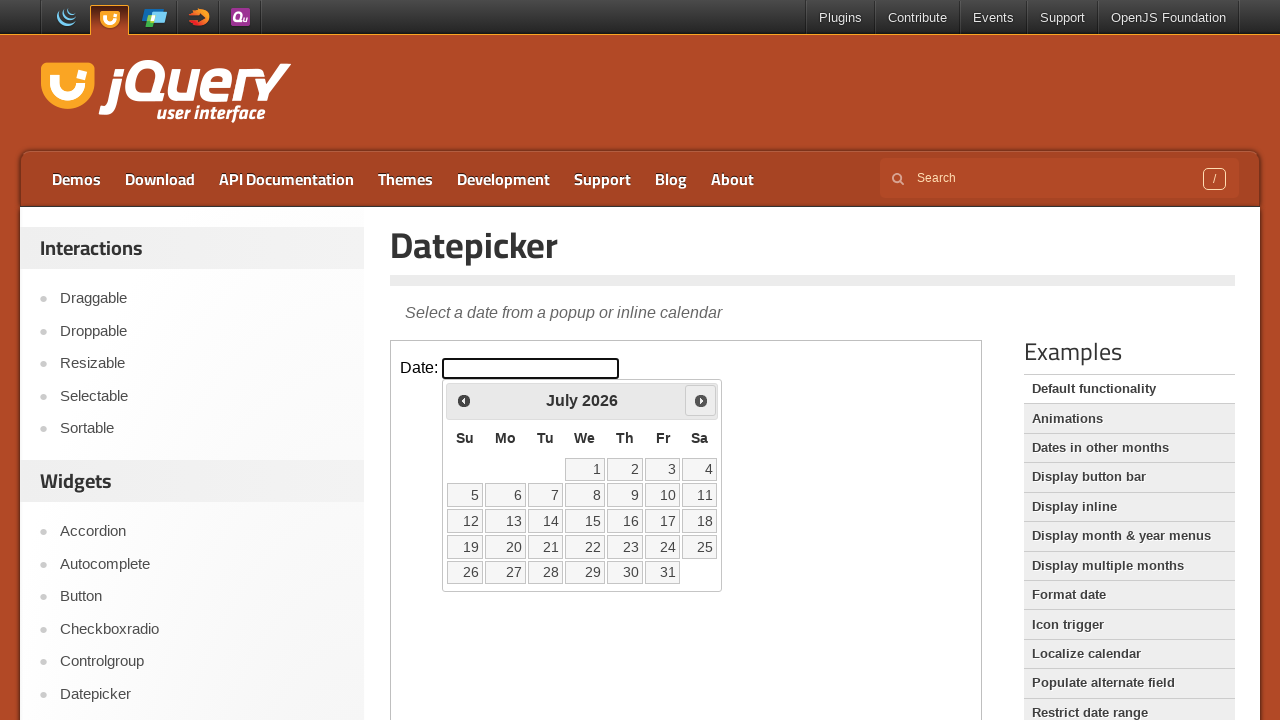

Checked current month in calendar: July
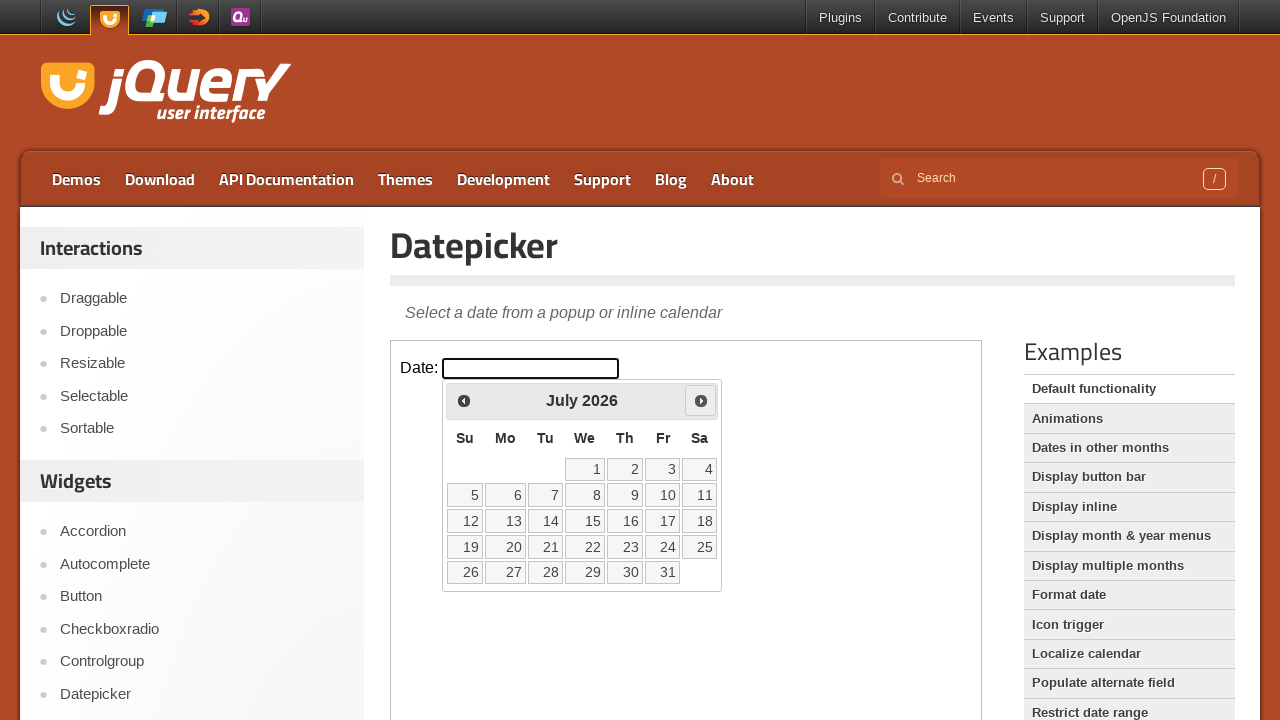

Clicked next month button to navigate forward at (701, 400) on iframe >> nth=0 >> internal:control=enter-frame >> .ui-icon-circle-triangle-e
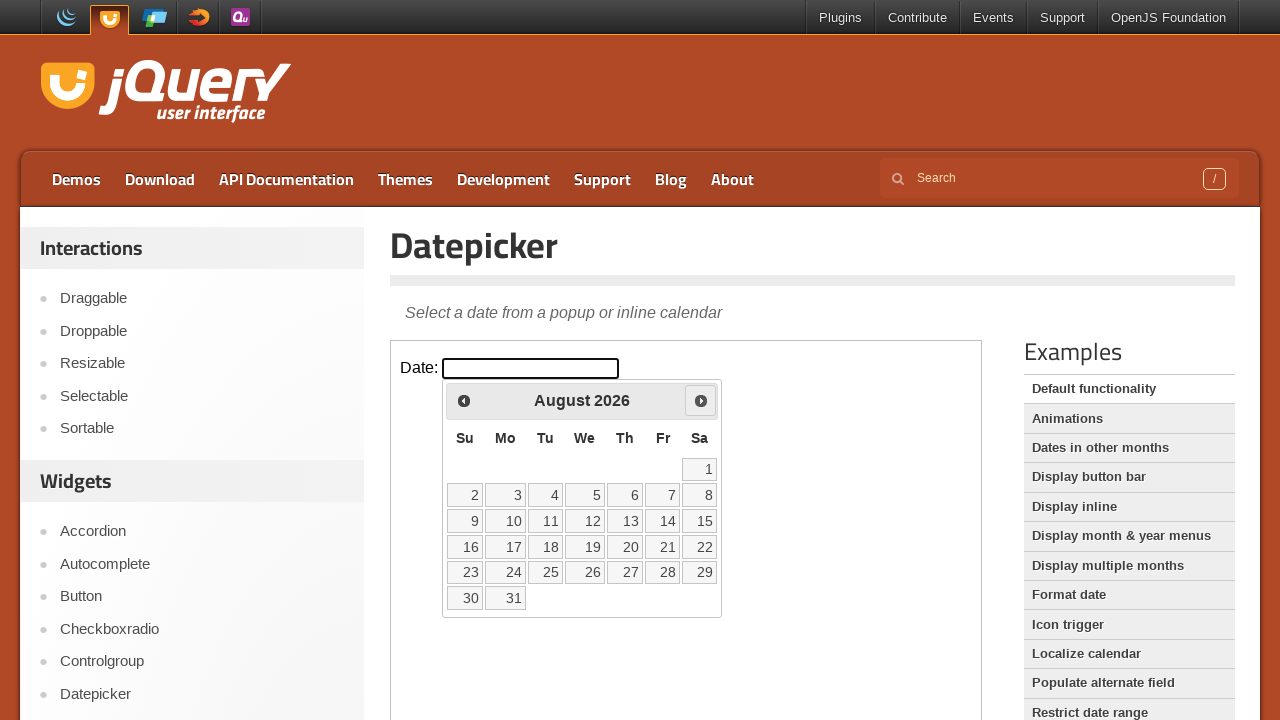

Waited for calendar animation to complete
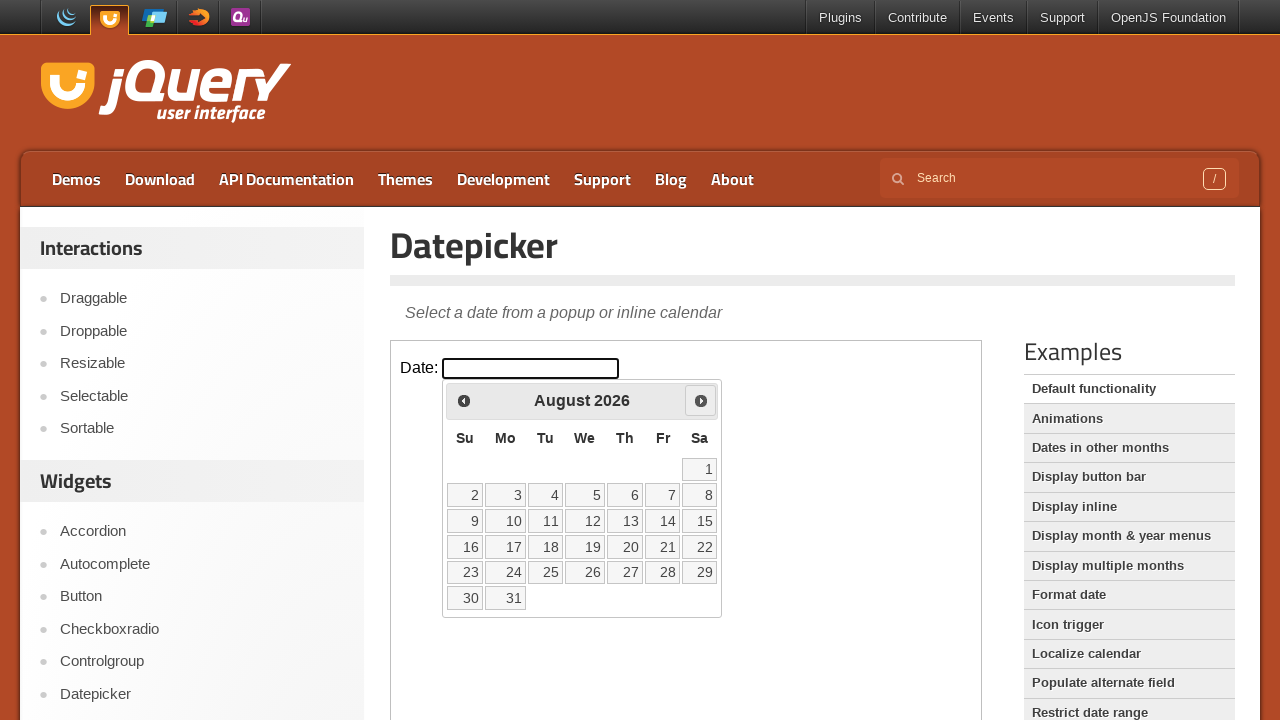

Checked current month in calendar: August
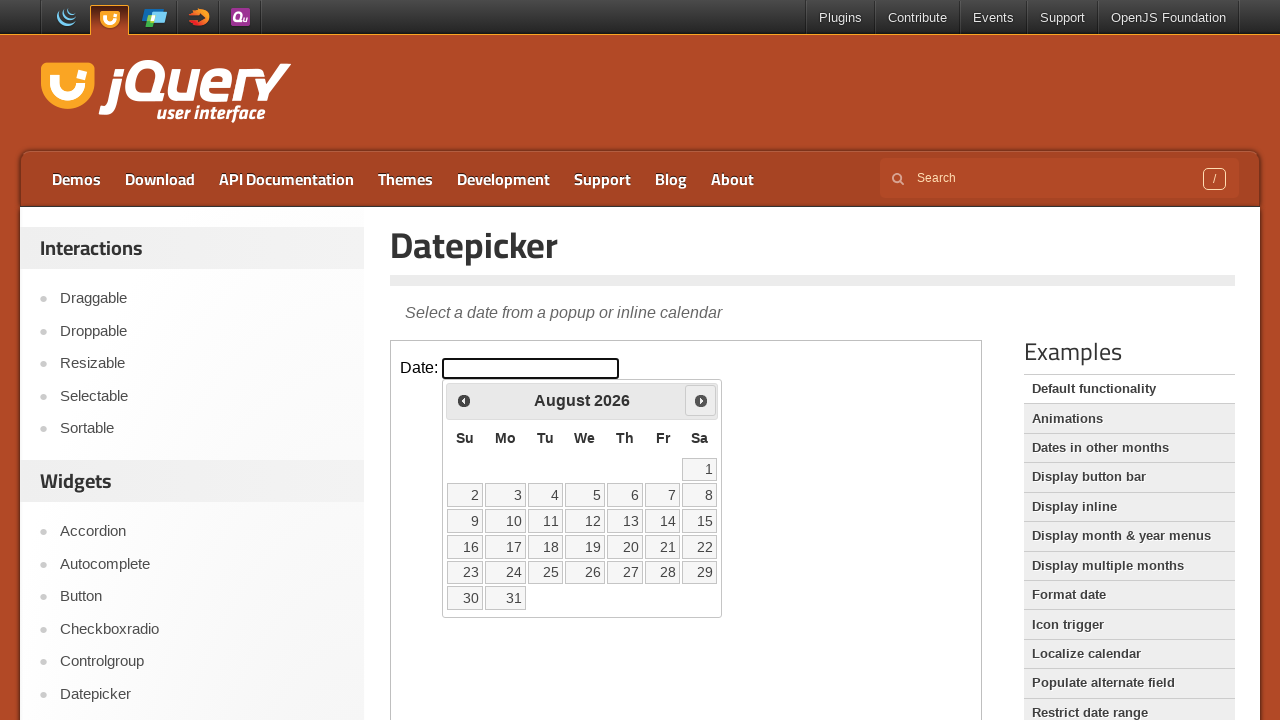

Selected day 23 from the August calendar at (465, 572) on iframe >> nth=0 >> internal:control=enter-frame >> td[data-handler='selectDay'] 
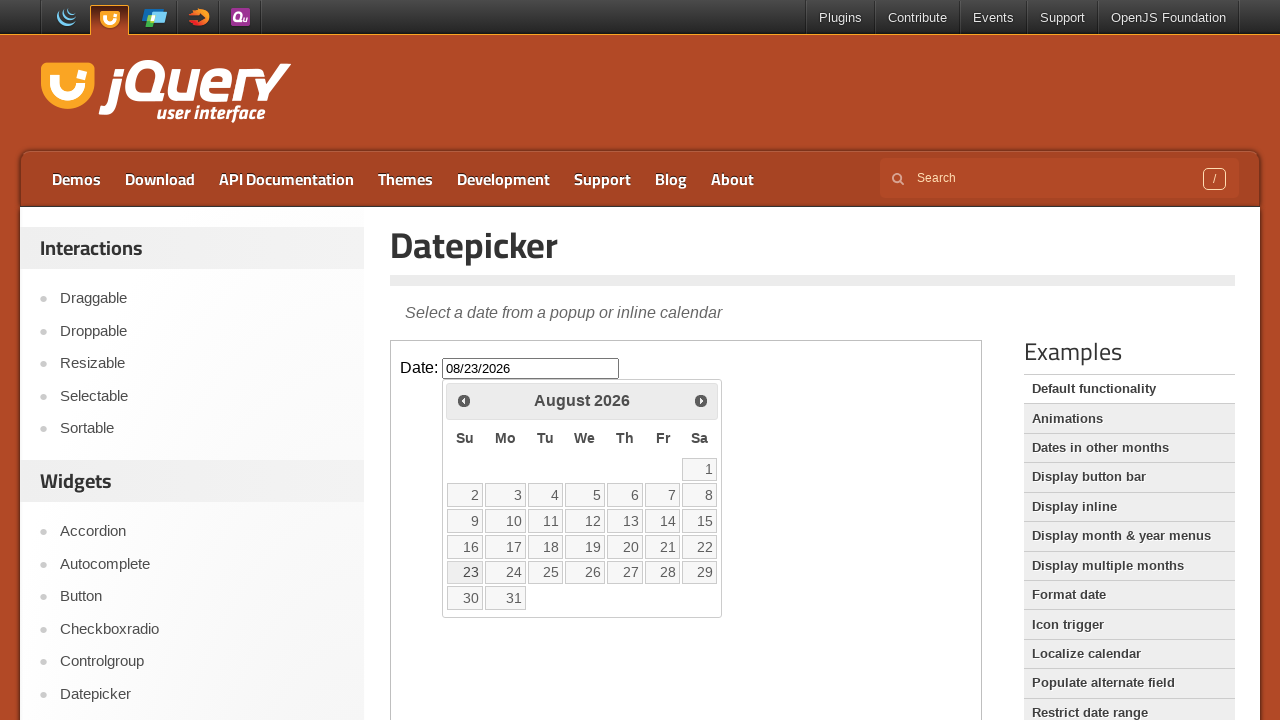

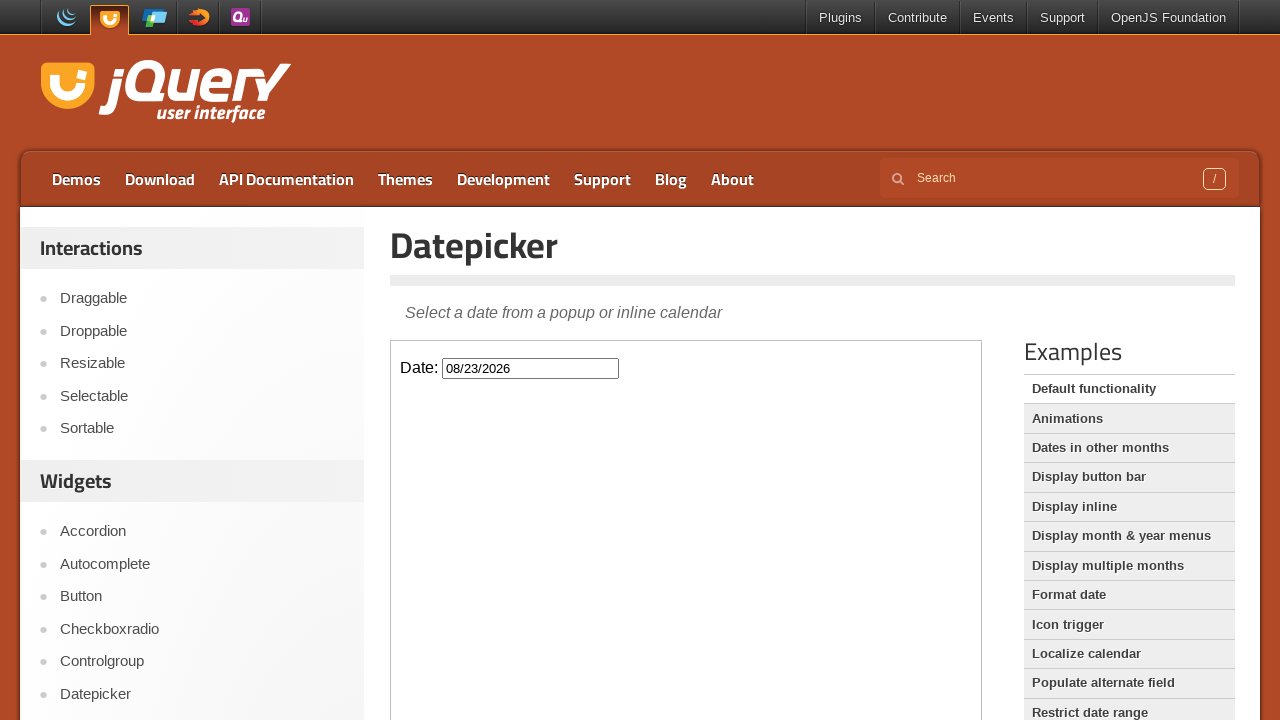